Tests the Playwright documentation homepage by verifying the title contains "Playwright", checking that the "Get started" link points to the intro page, clicking it, and confirming the URL contains "intro".

Starting URL: https://playwright.dev

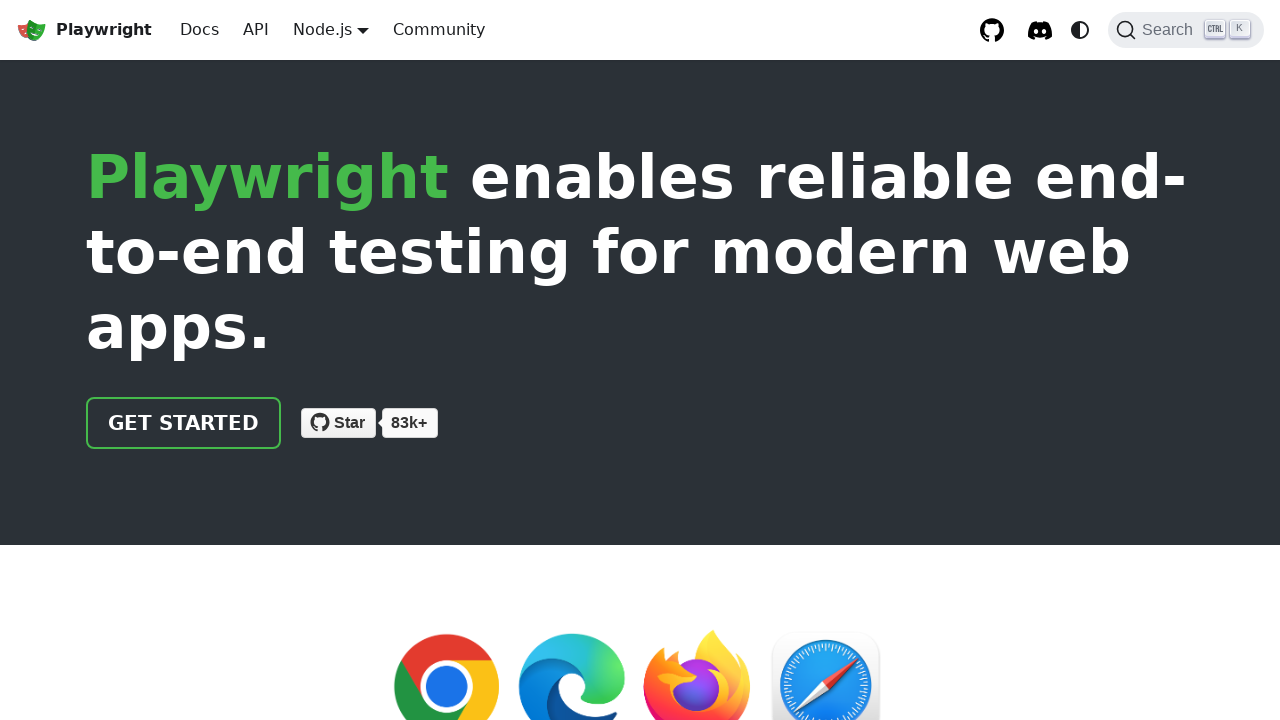

Verified page title contains 'Playwright'
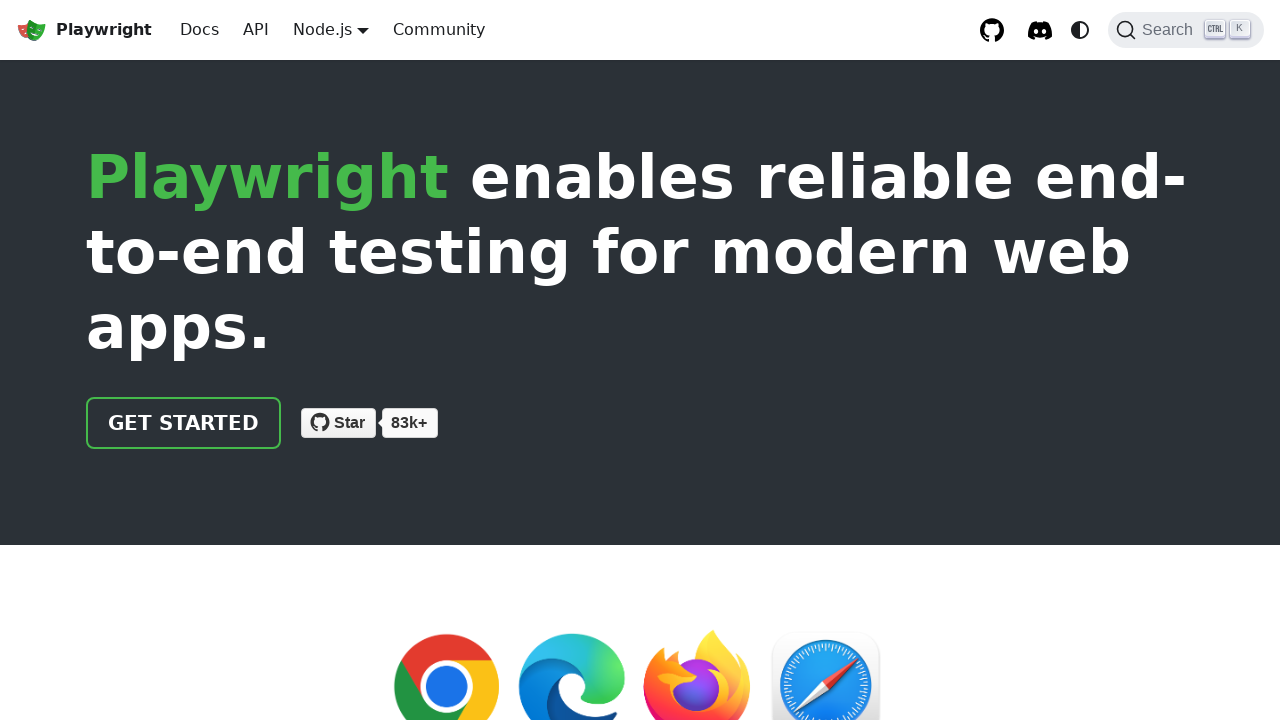

Located 'Get started' link on the page
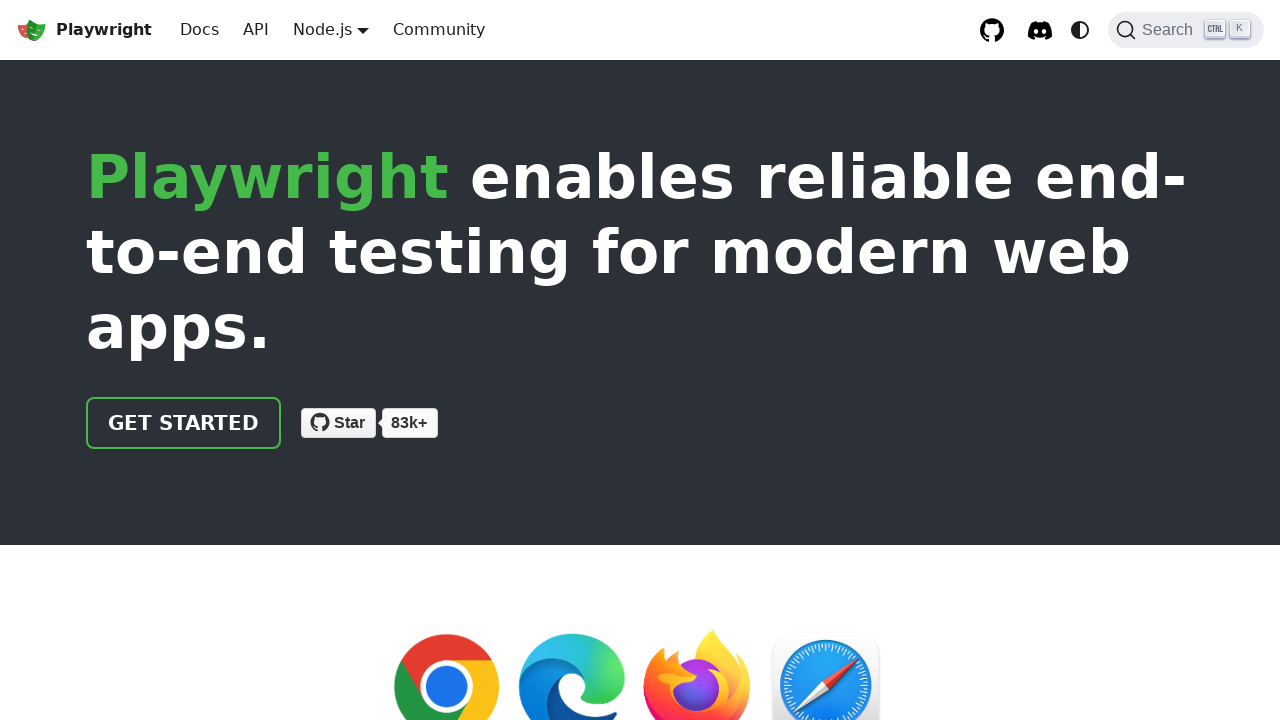

Verified 'Get started' link href points to '/docs/intro'
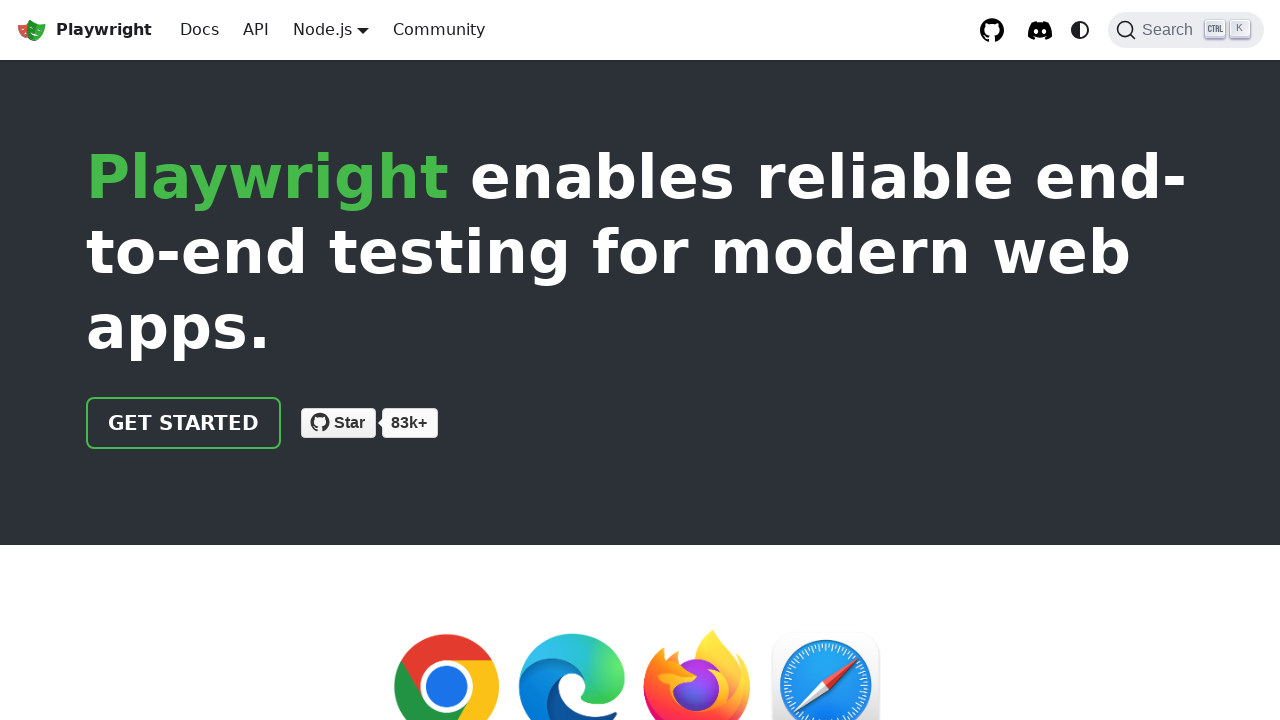

Clicked the 'Get started' link at (184, 423) on internal:role=link[name="Get started"i]
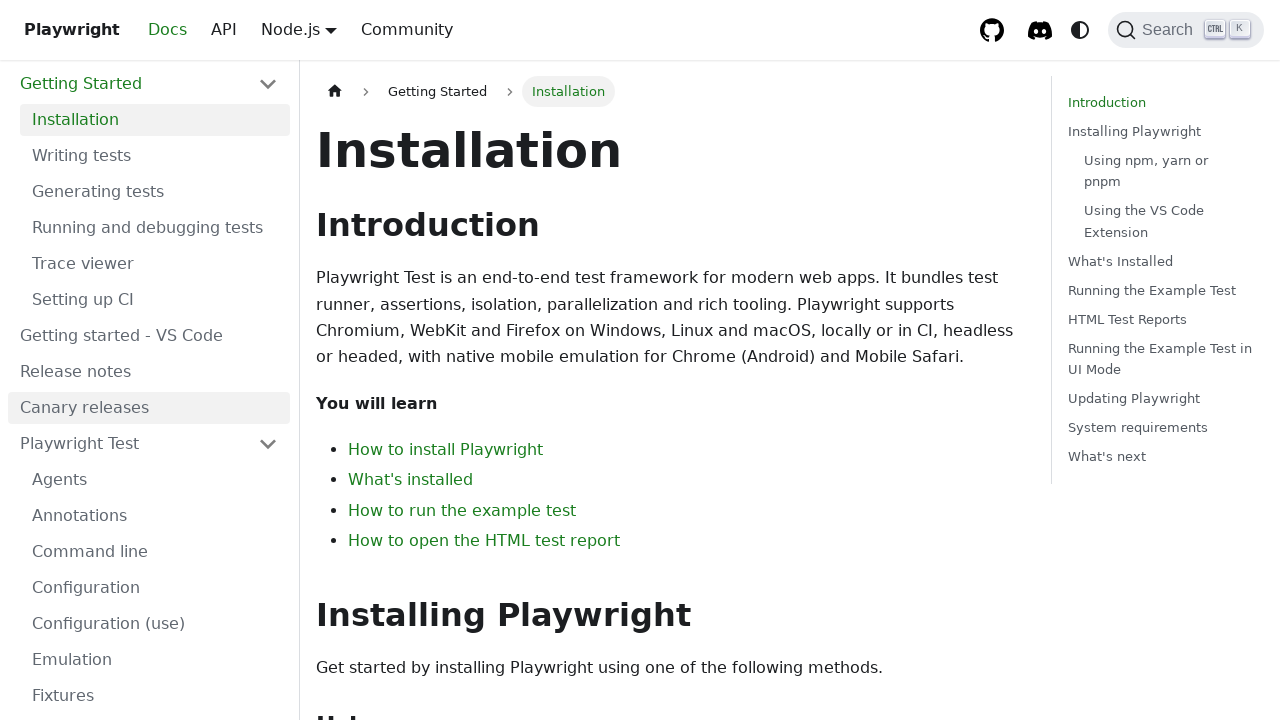

Waited for navigation to intro page
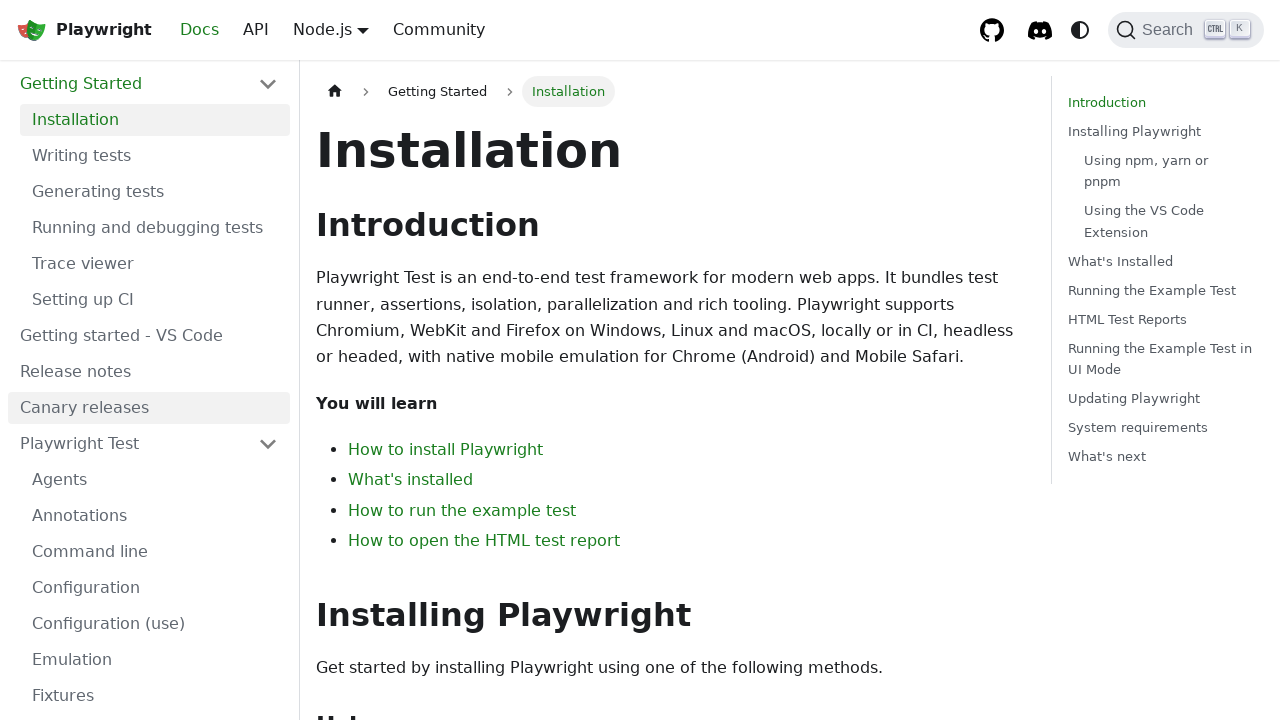

Verified current URL contains 'intro'
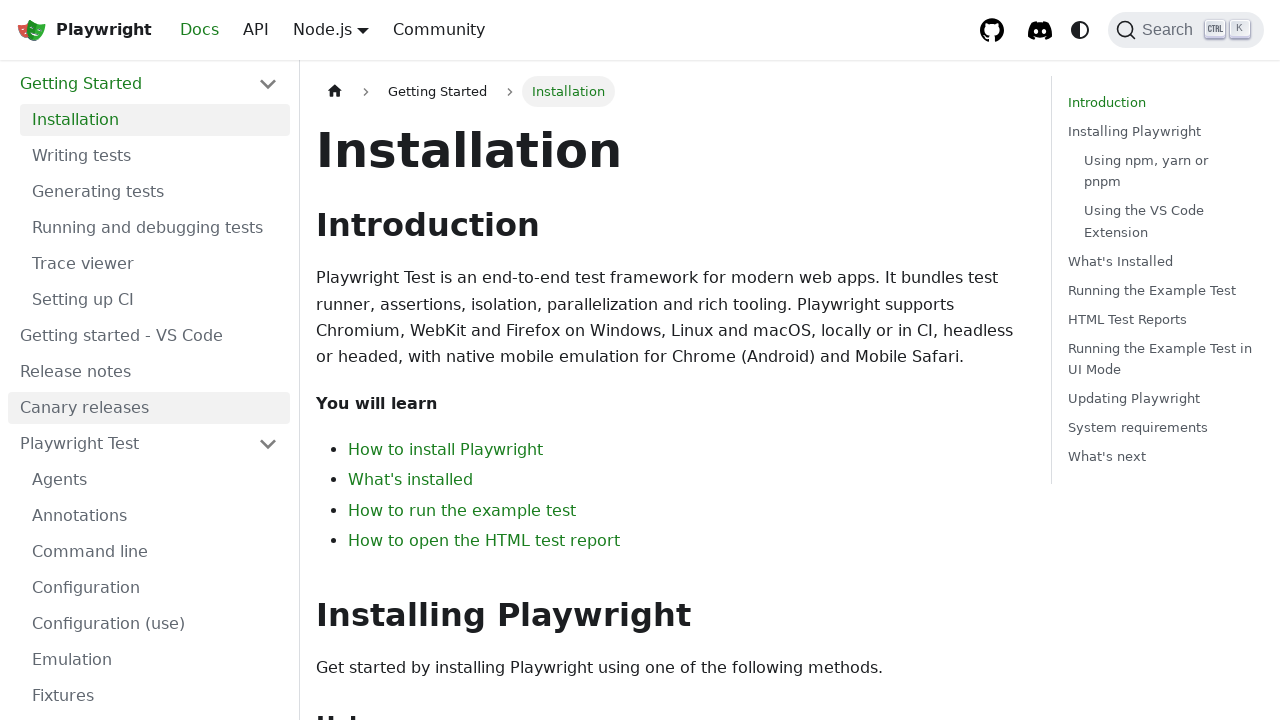

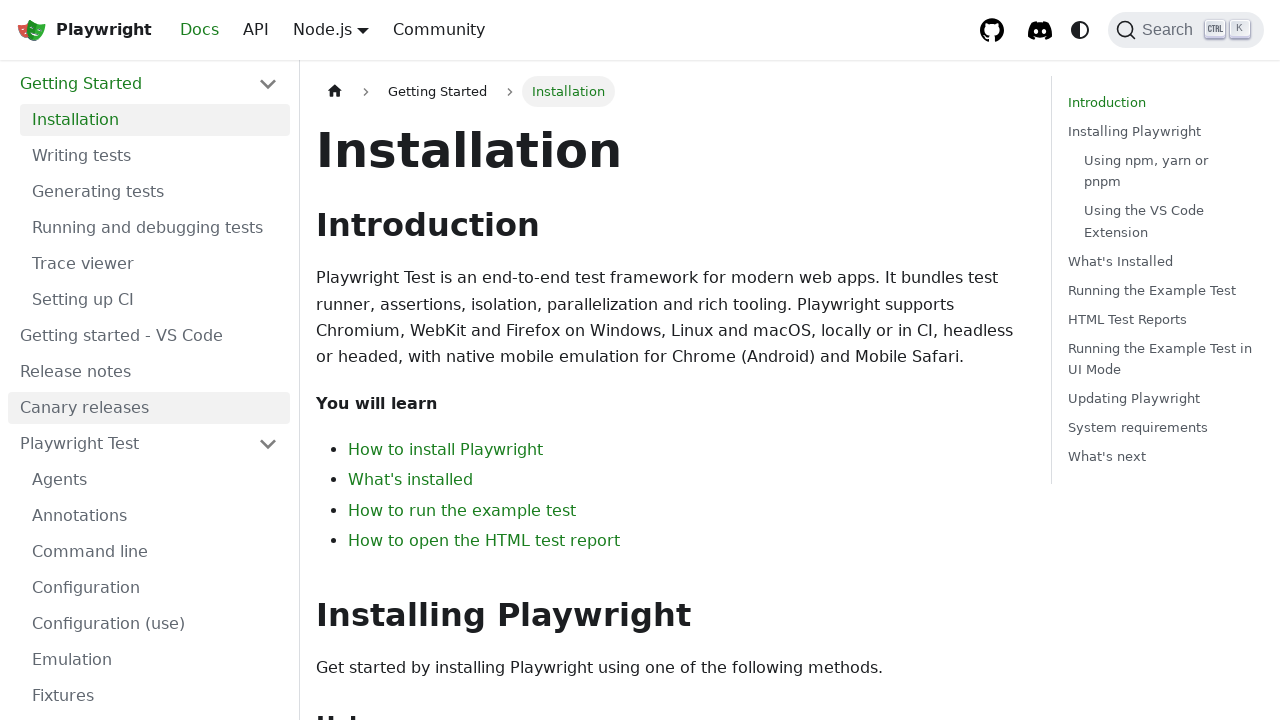